Tests scrolling within frames and switching between frames

Starting URL: https://demoqa.com/frames

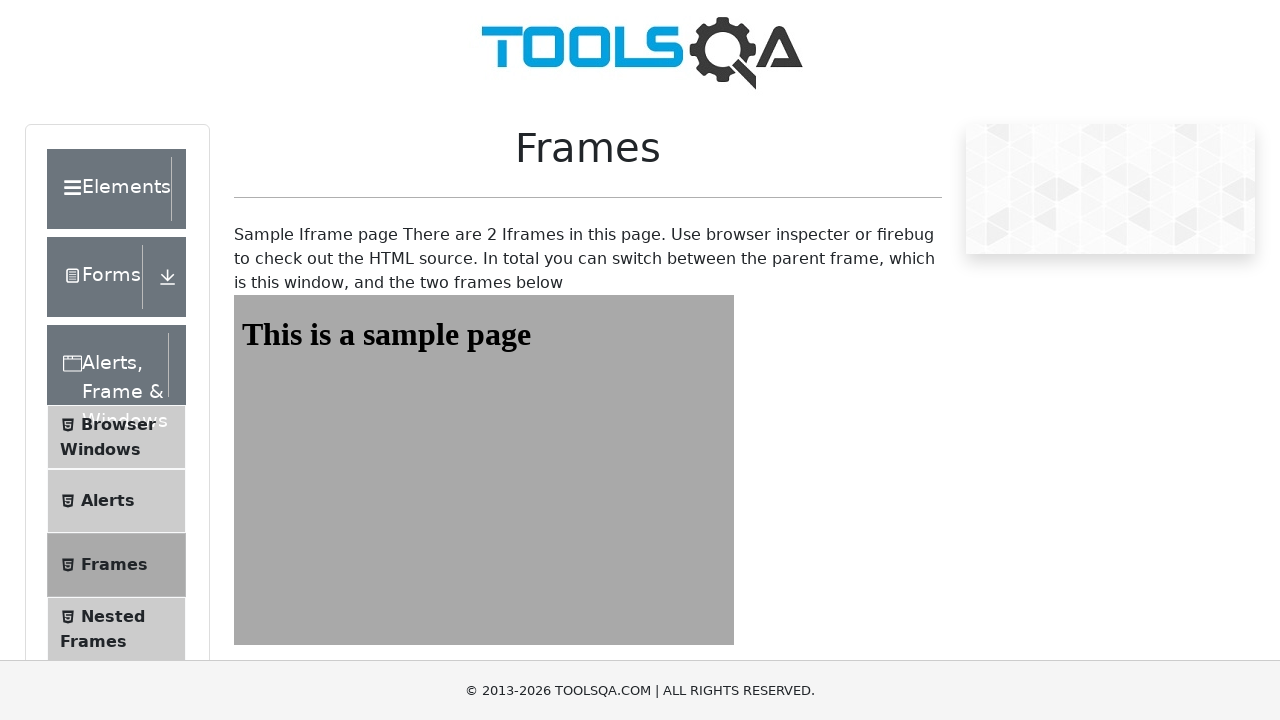

Scrolled main page down by 300 pixels
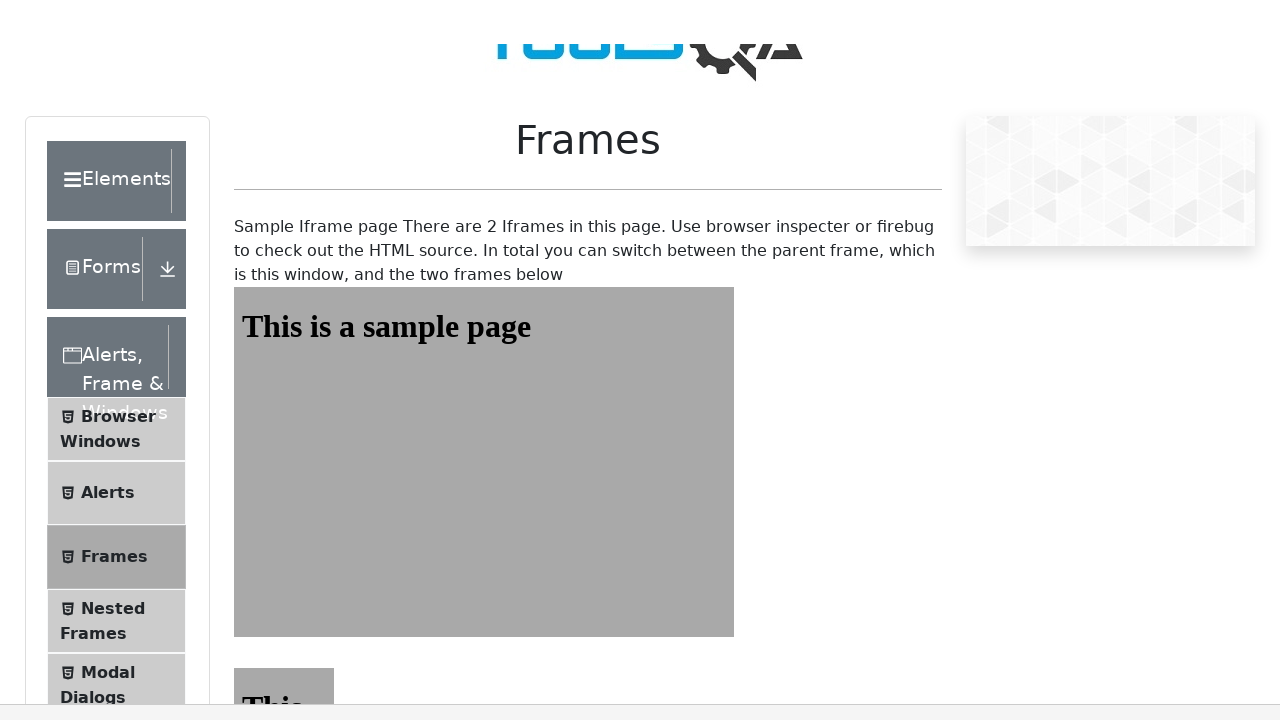

Switched to frame2
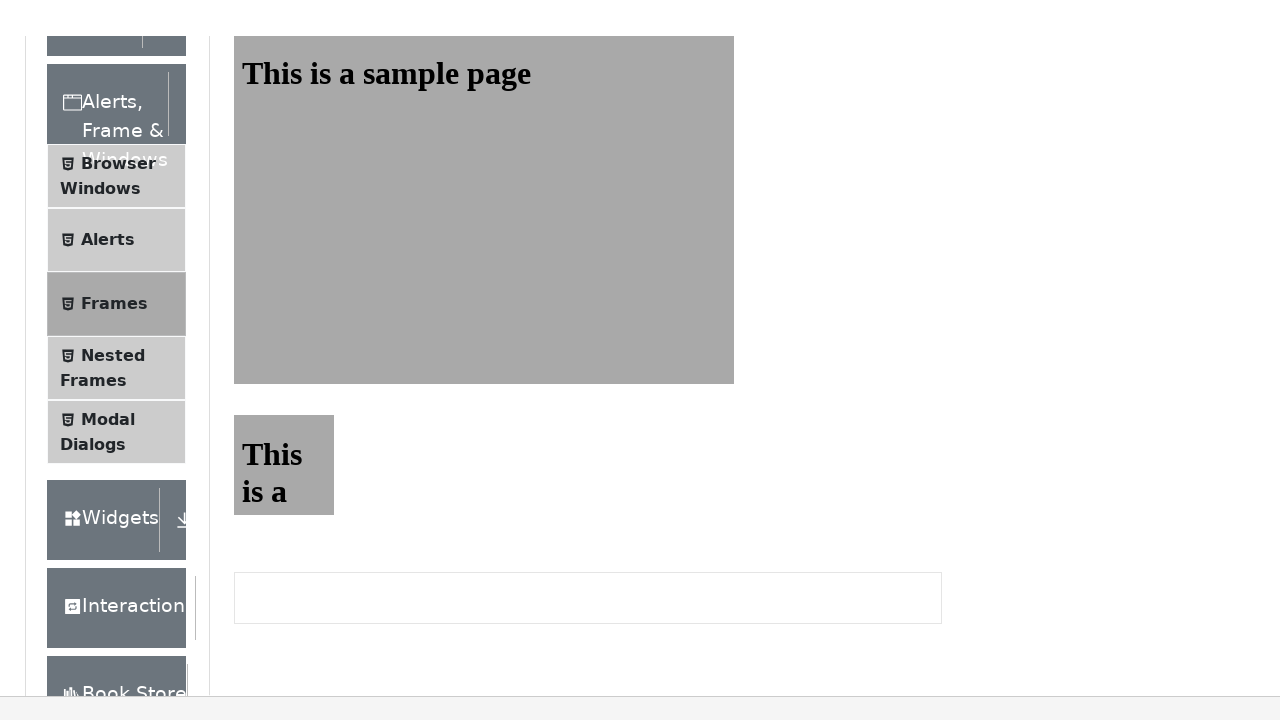

Scrolled within frame2 down by 1000 pixels
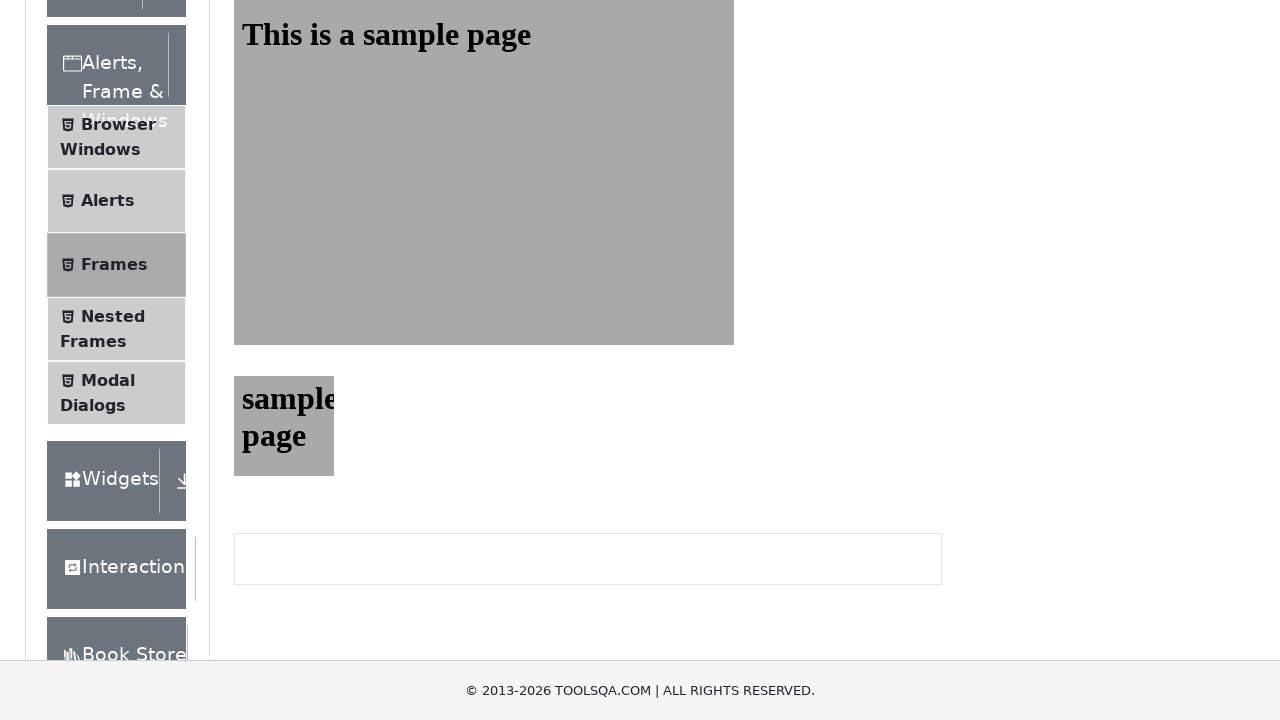

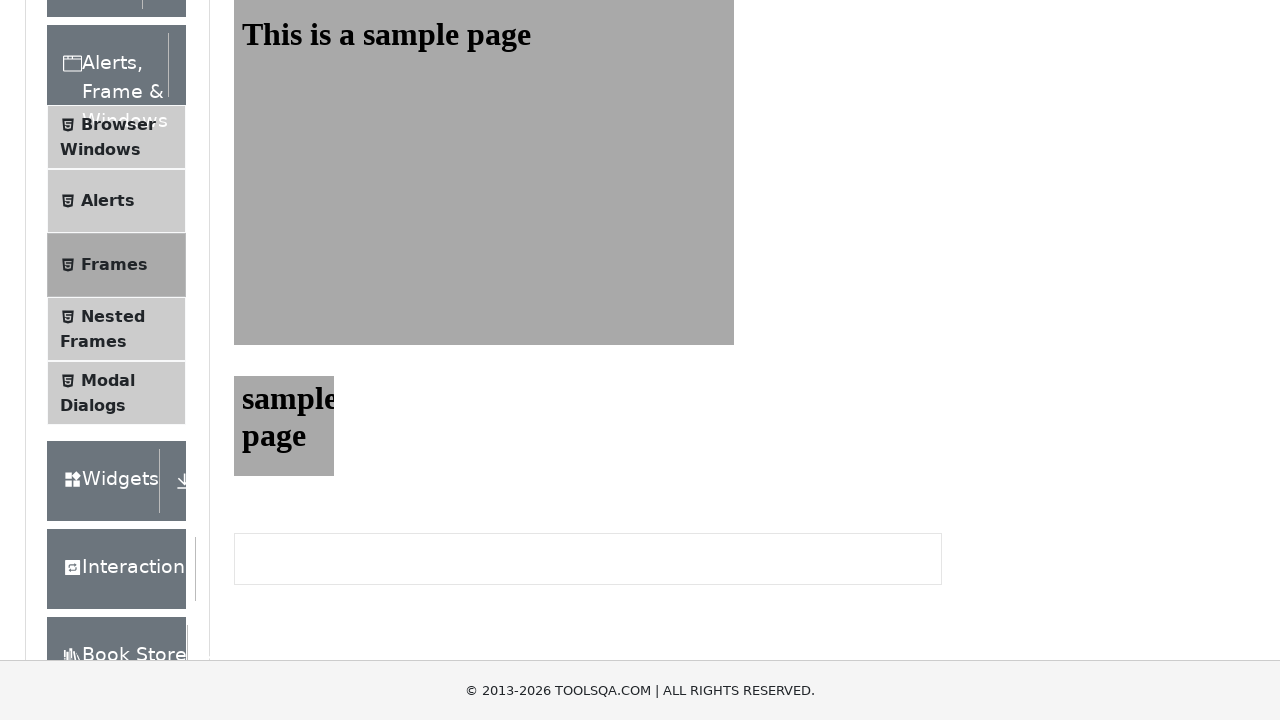